Tests radio button interactions on an HTML forms tutorial page by clicking through two groups of radio buttons and selecting specific options ("Butter" from group1 and "Beer" from group2).

Starting URL: http://www.echoecho.com/htmlforms10.htm

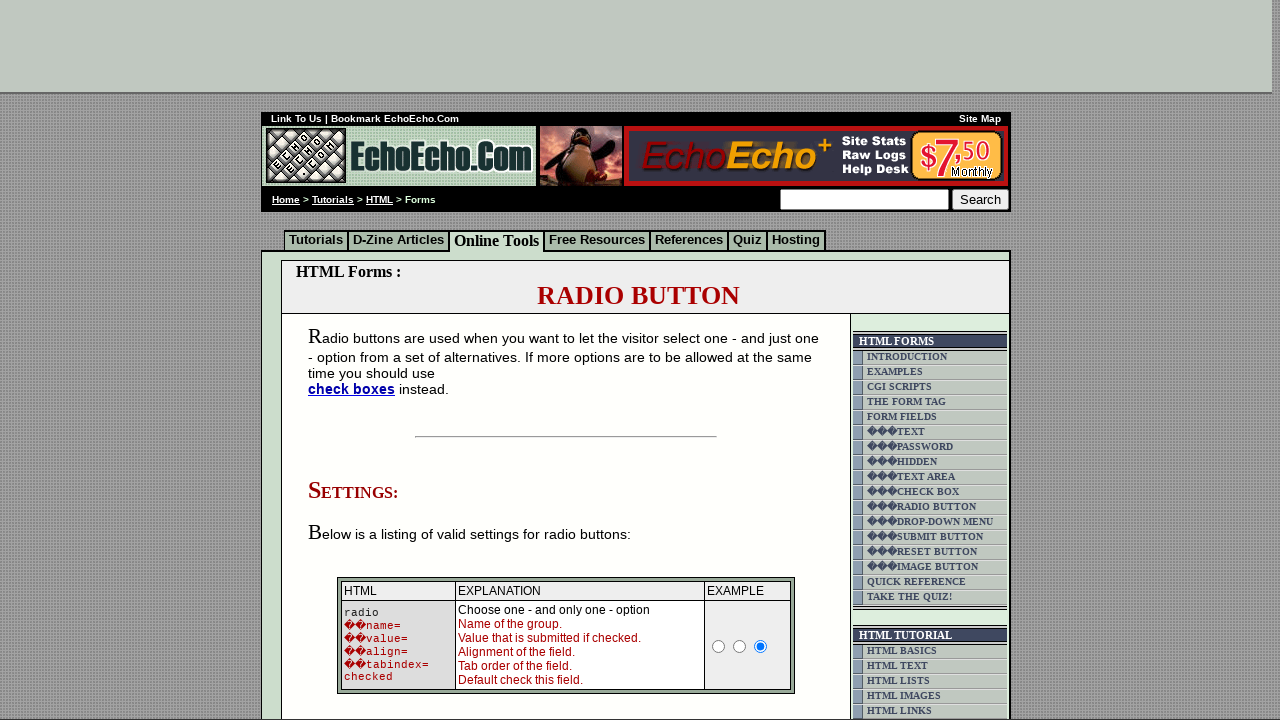

Clicked 'Cheese' radio button at (356, 360) on input[value='Cheese']
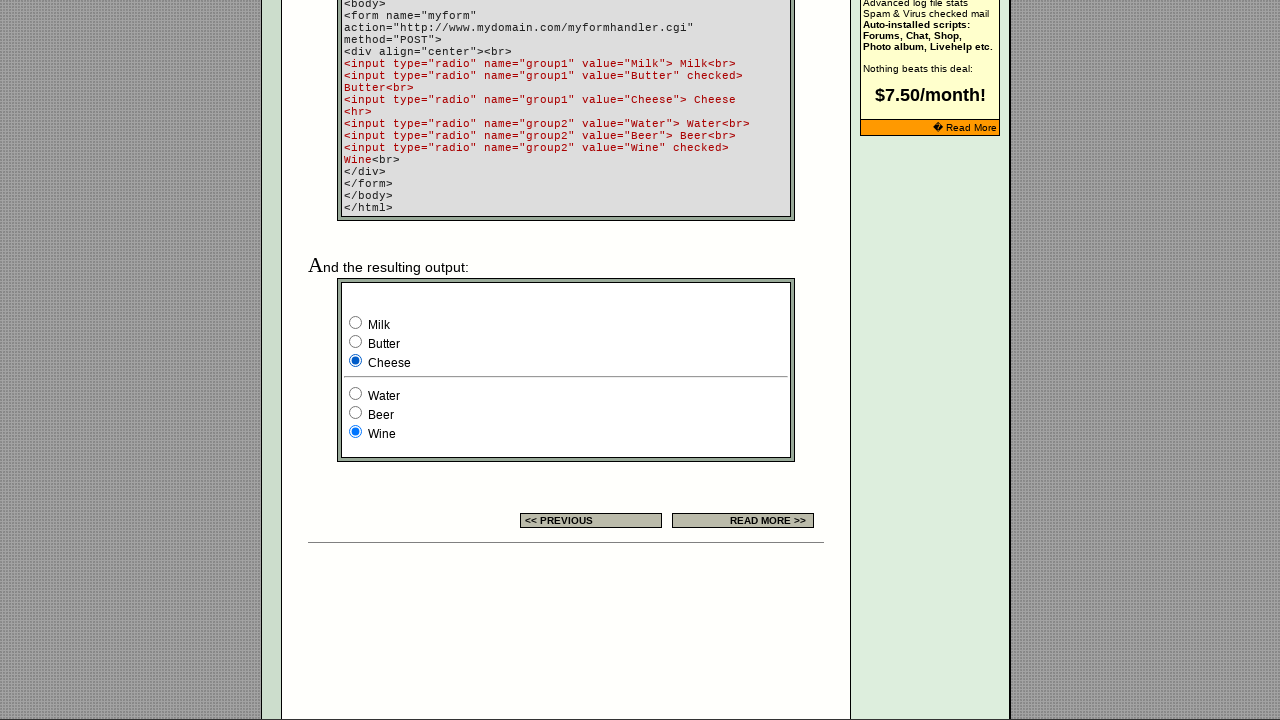

Located group1 radio buttons (count: 3)
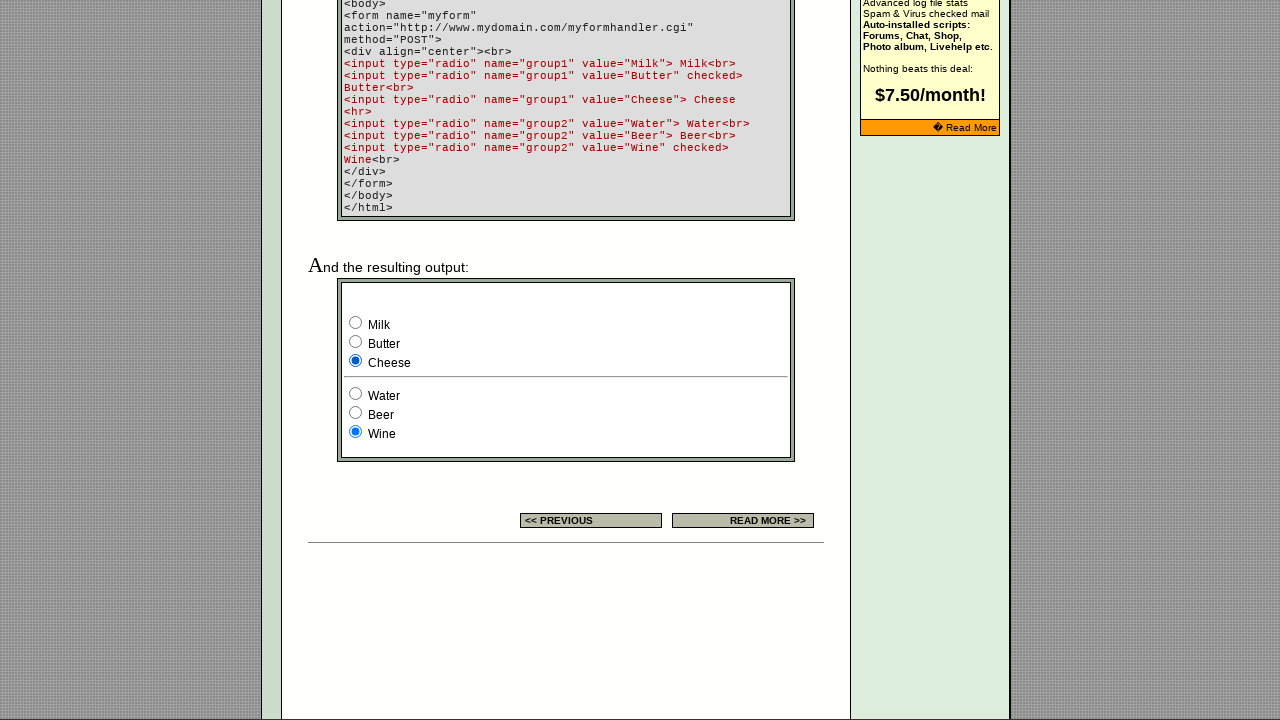

Clicked group1 radio button 1 of 3 at (356, 322) on input[name='group1'] >> nth=0
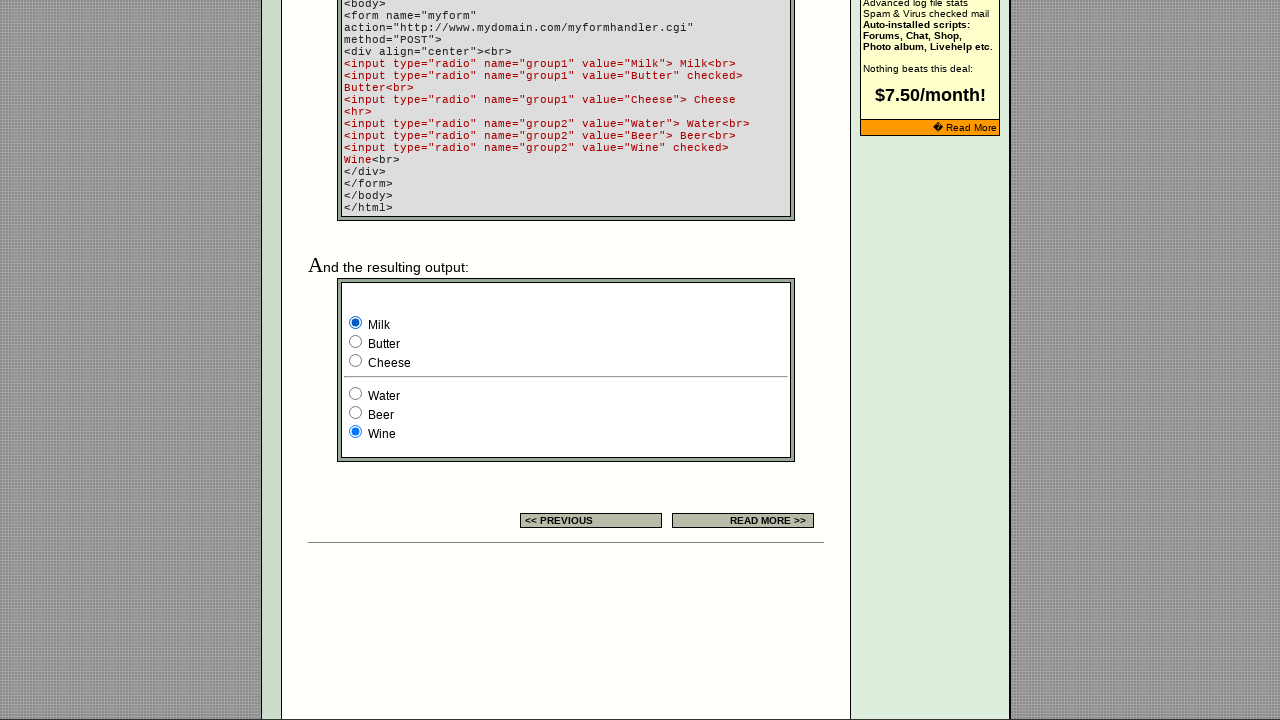

Clicked group1 radio button 2 of 3 at (356, 342) on input[name='group1'] >> nth=1
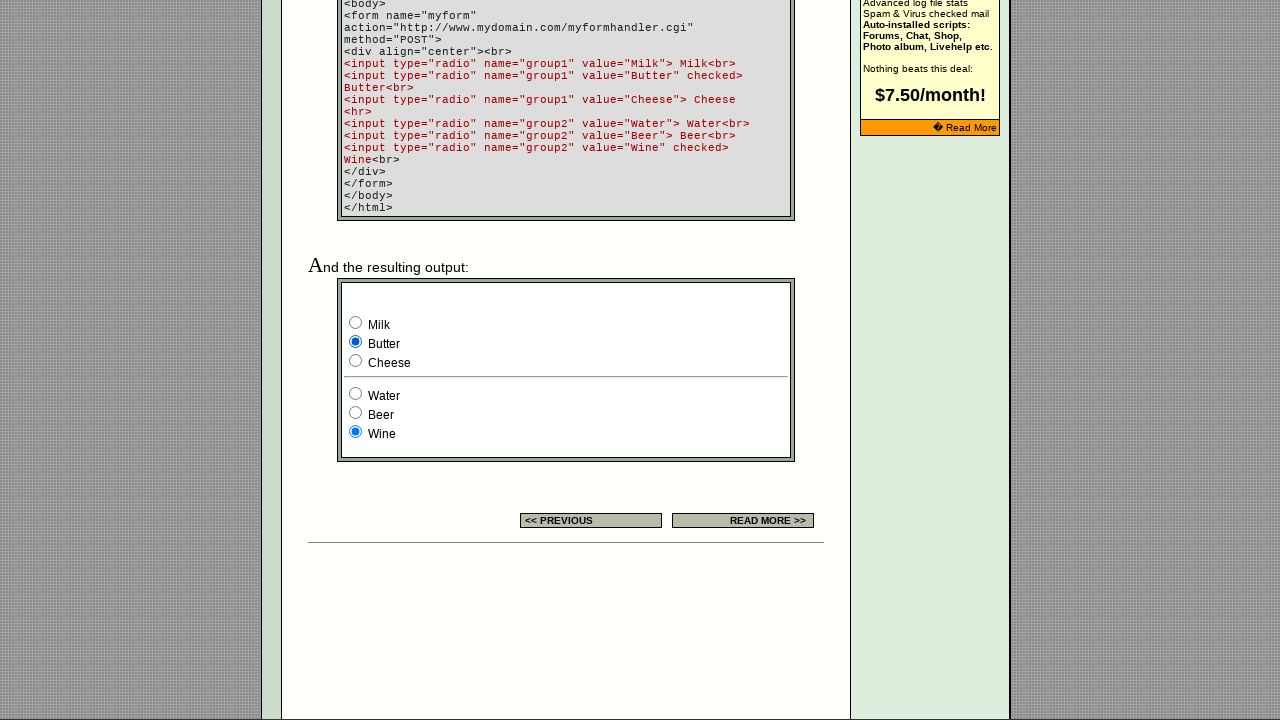

Clicked group1 radio button 3 of 3 at (356, 360) on input[name='group1'] >> nth=2
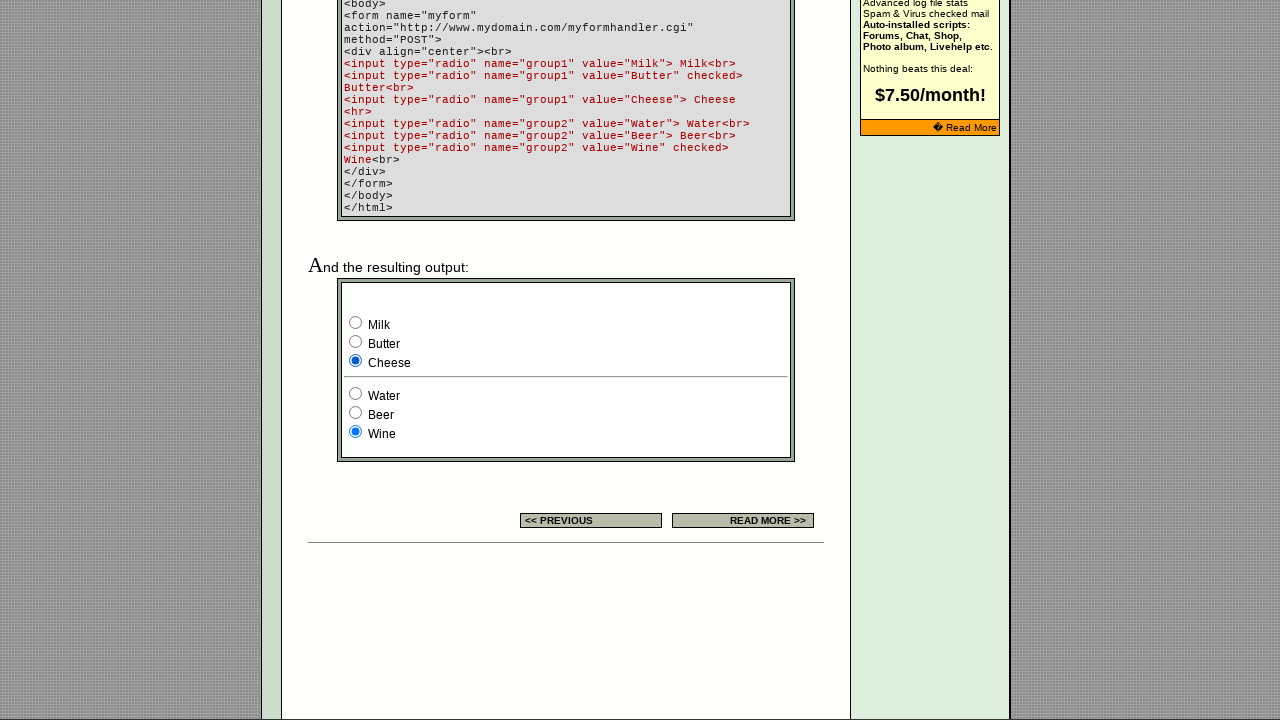

Selected 'Butter' from group1 at (356, 342) on input[name='group1'] >> nth=1
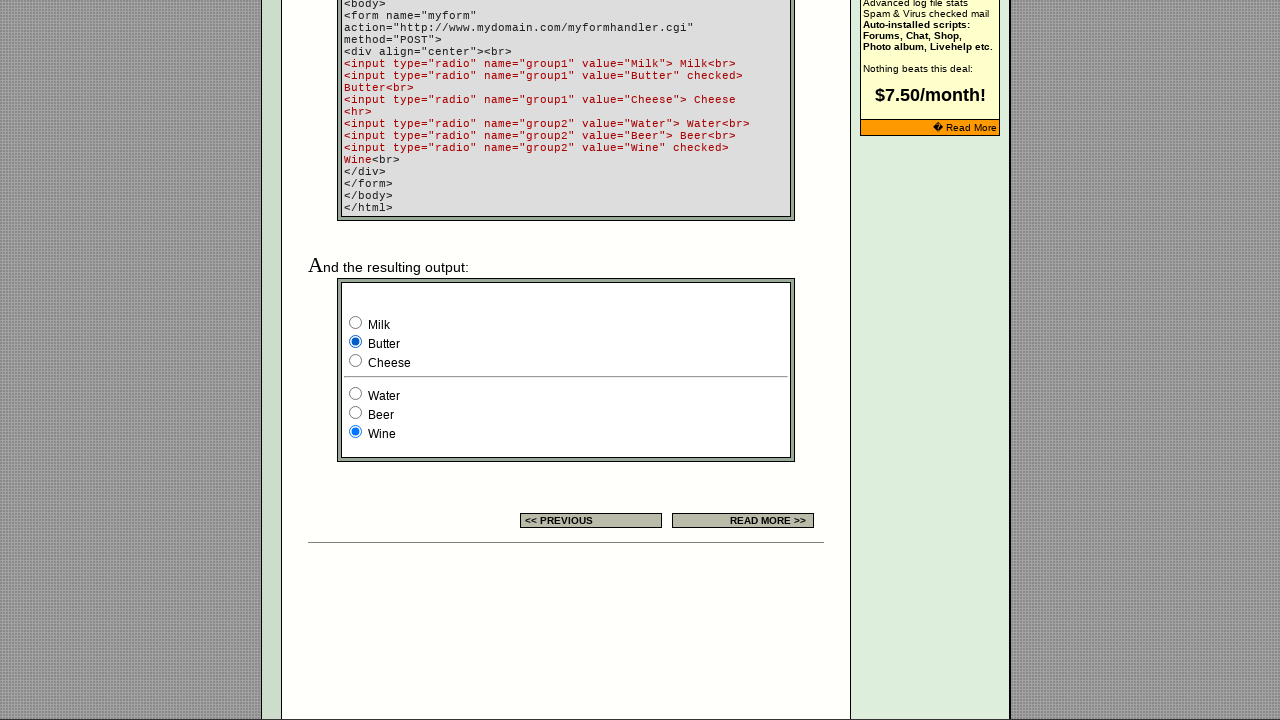

Located group2 radio buttons (count: 3)
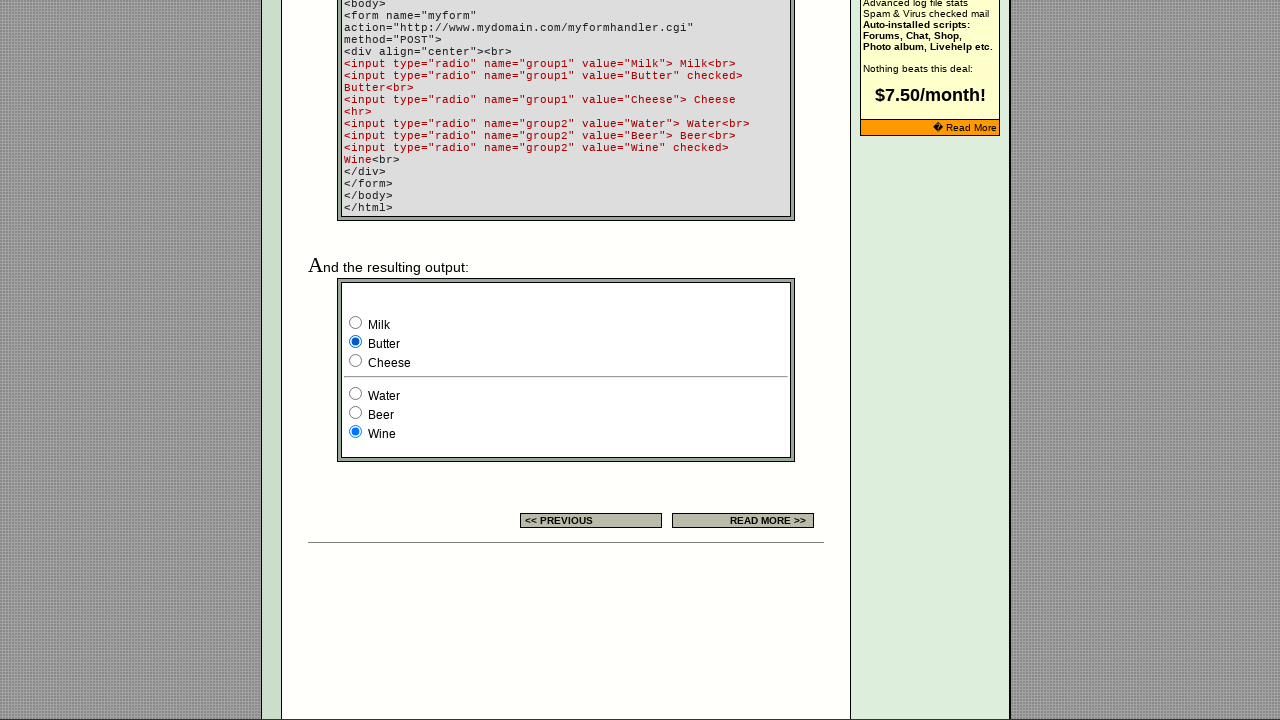

Clicked group2 radio button 1 of 3 at (356, 394) on input[name='group2'] >> nth=0
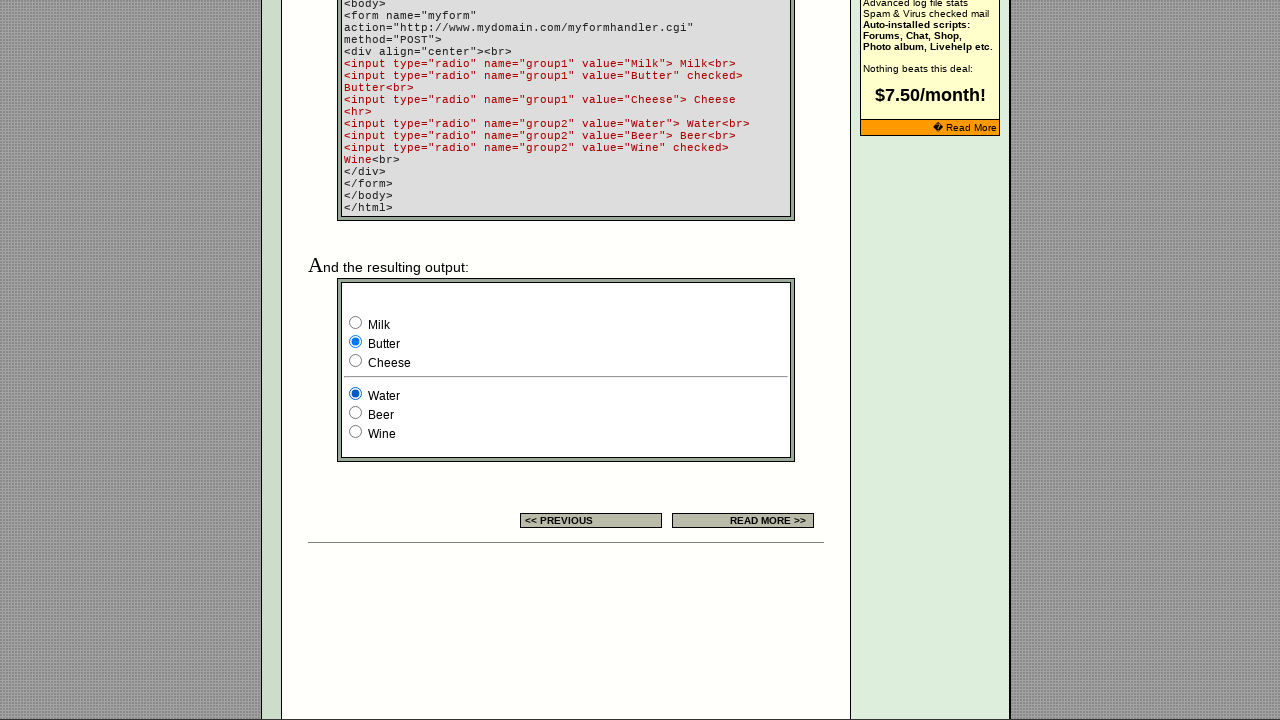

Clicked group2 radio button 2 of 3 at (356, 412) on input[name='group2'] >> nth=1
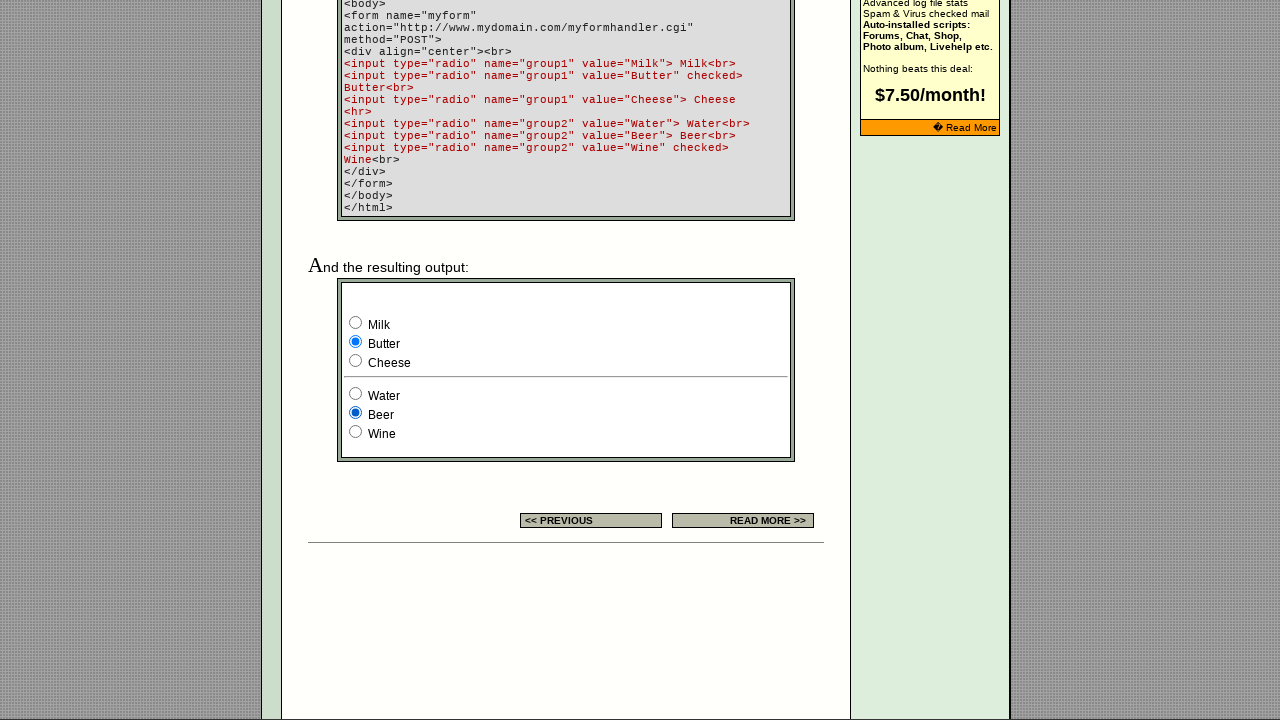

Clicked group2 radio button 3 of 3 at (356, 432) on input[name='group2'] >> nth=2
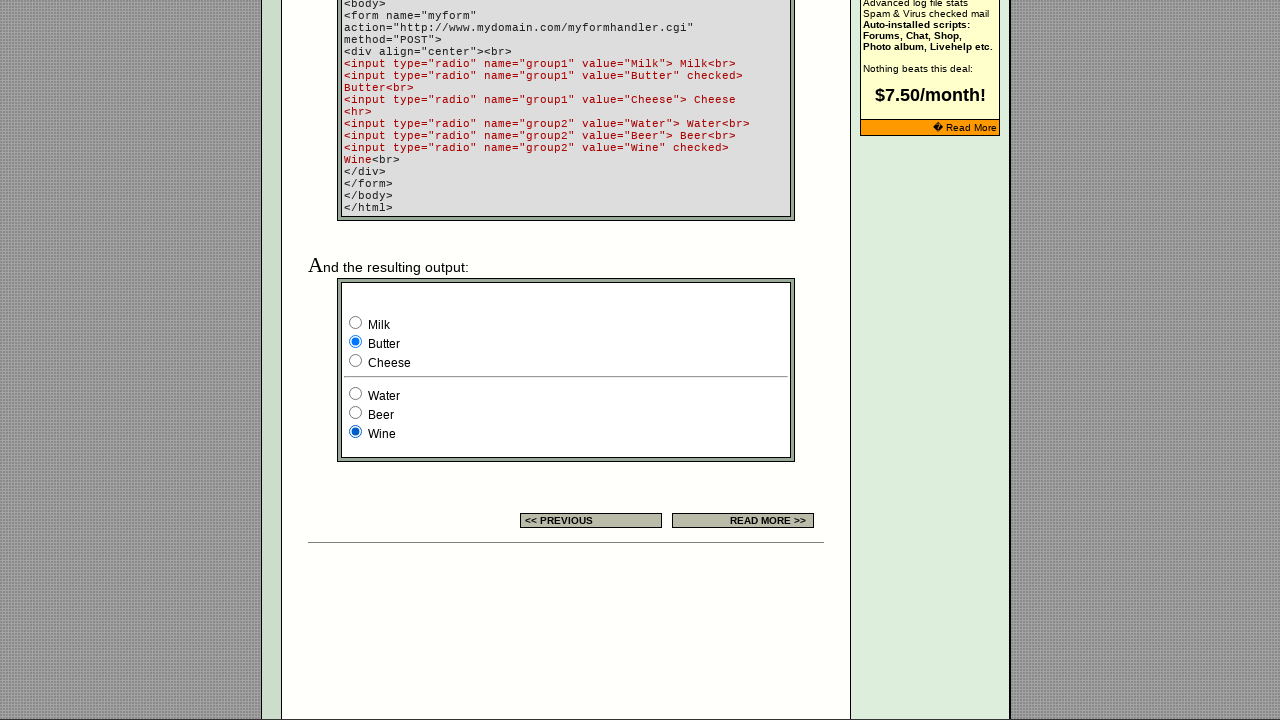

Selected 'Beer' from group2 at (356, 412) on input[name='group2'] >> nth=1
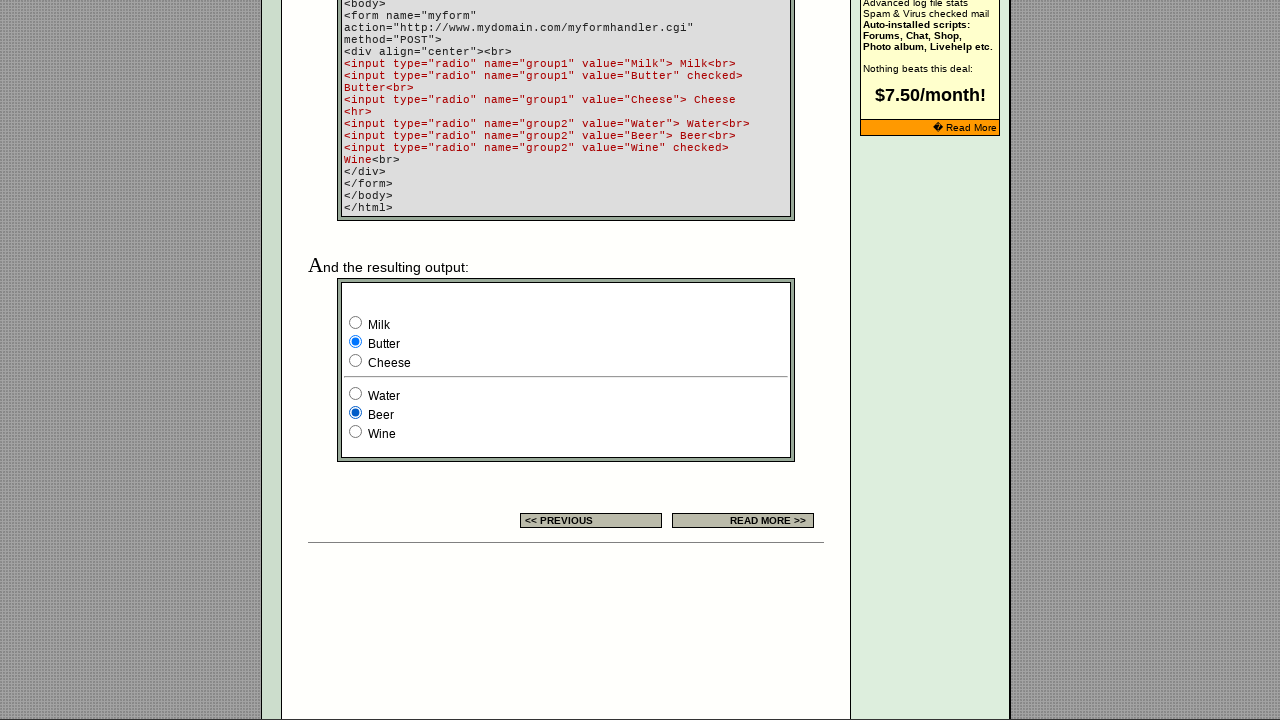

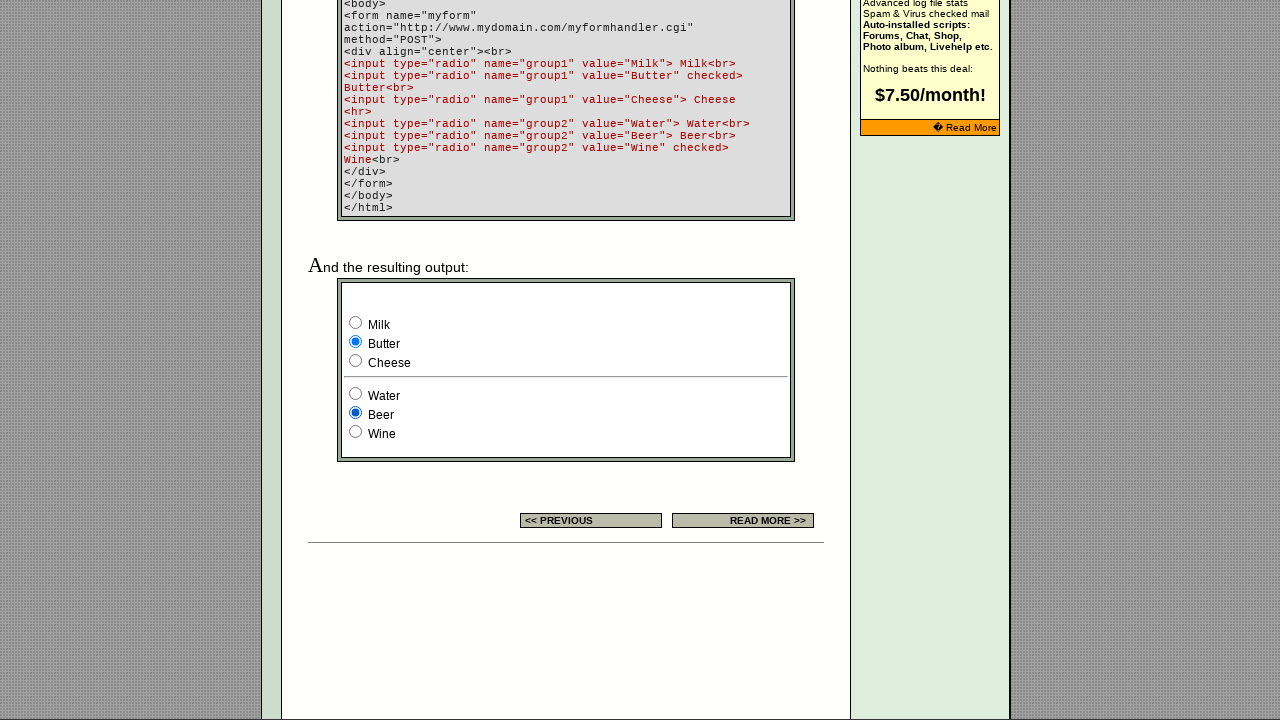